Tests different mouse click interactions (single click, right-click, and double-click) on button elements on a demo page

Starting URL: https://demoqa.com/buttons

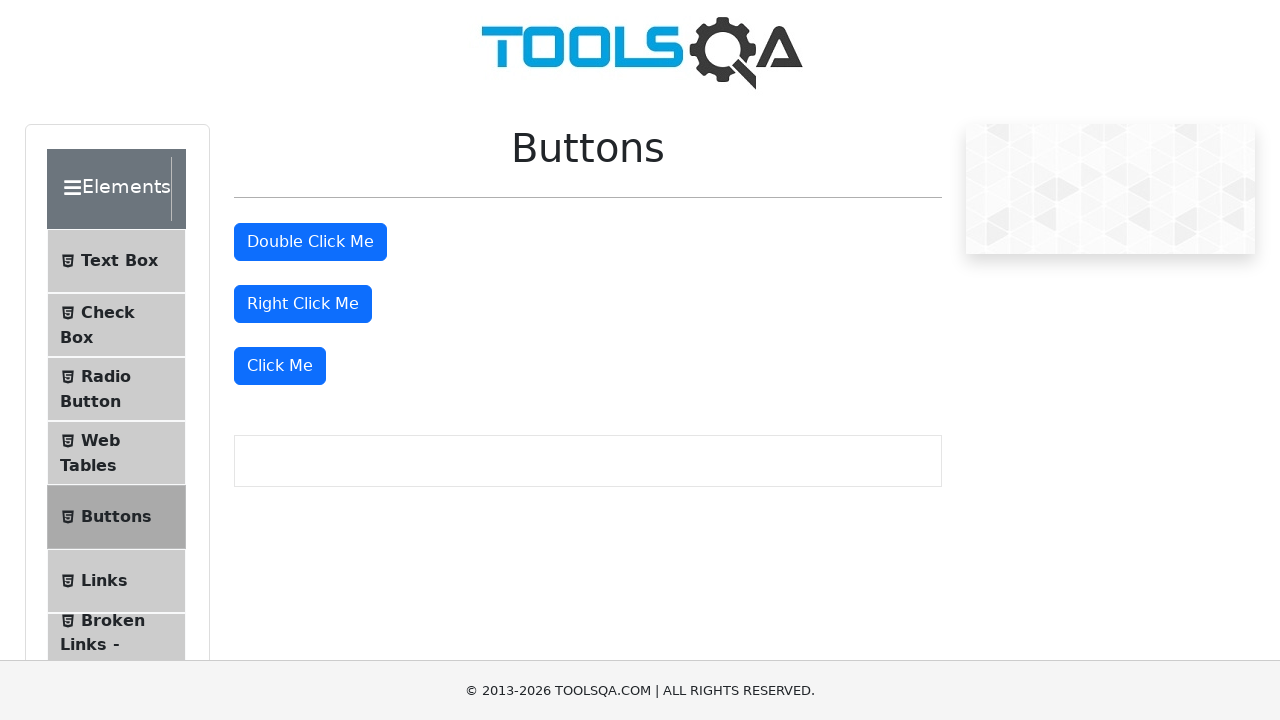

Performed single click on 'Click Me' button at (280, 366) on xpath=//button[text()='Click Me']
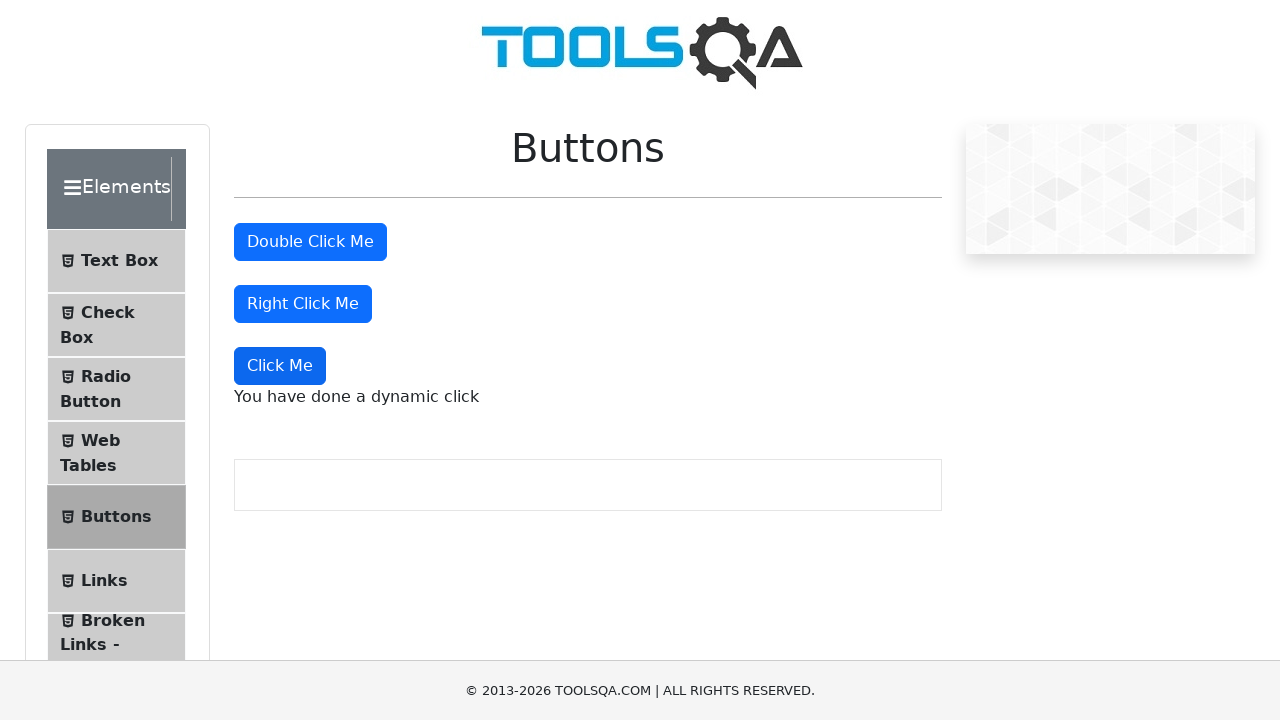

Performed right-click on right-click button at (303, 304) on #rightClickBtn
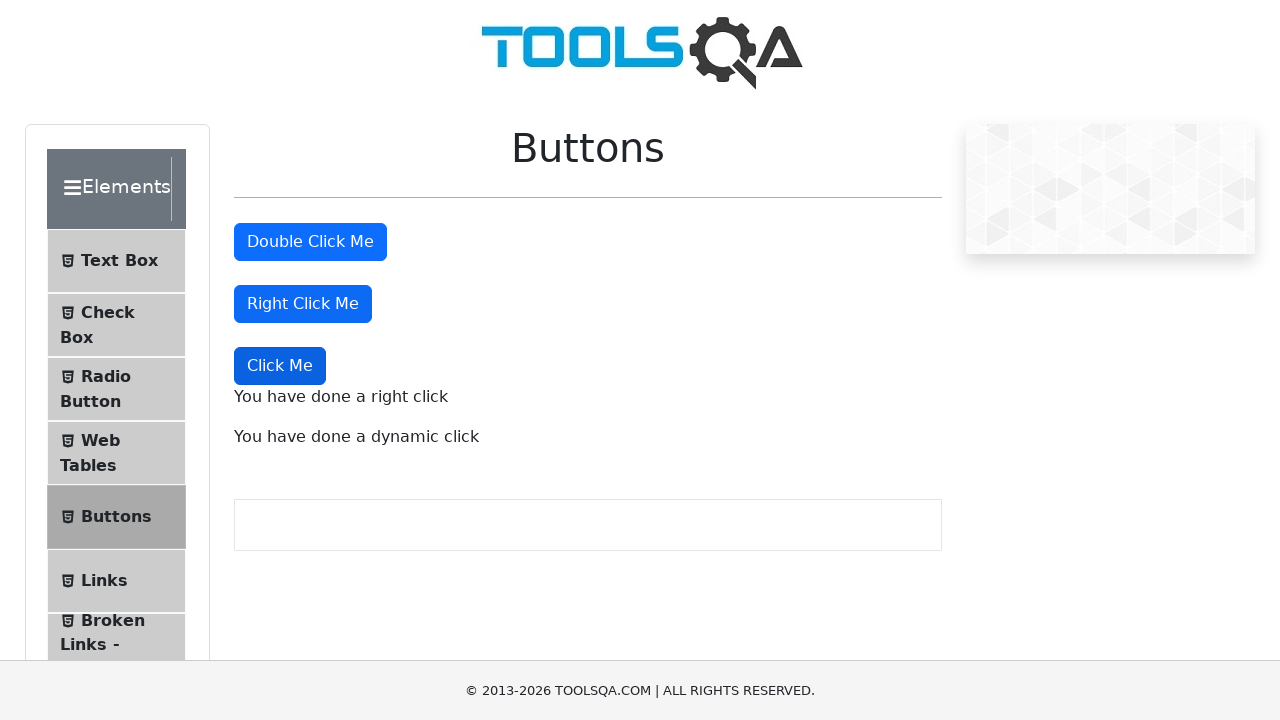

Performed double-click on double-click button at (310, 242) on #doubleClickBtn
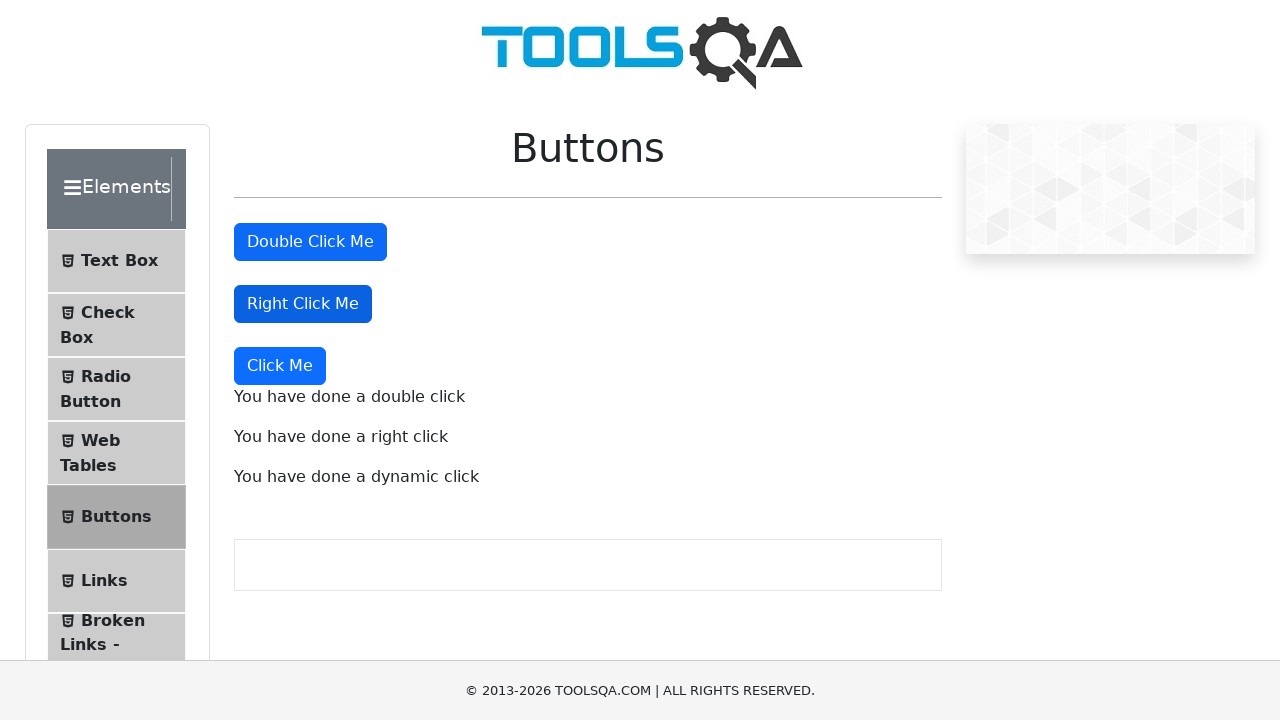

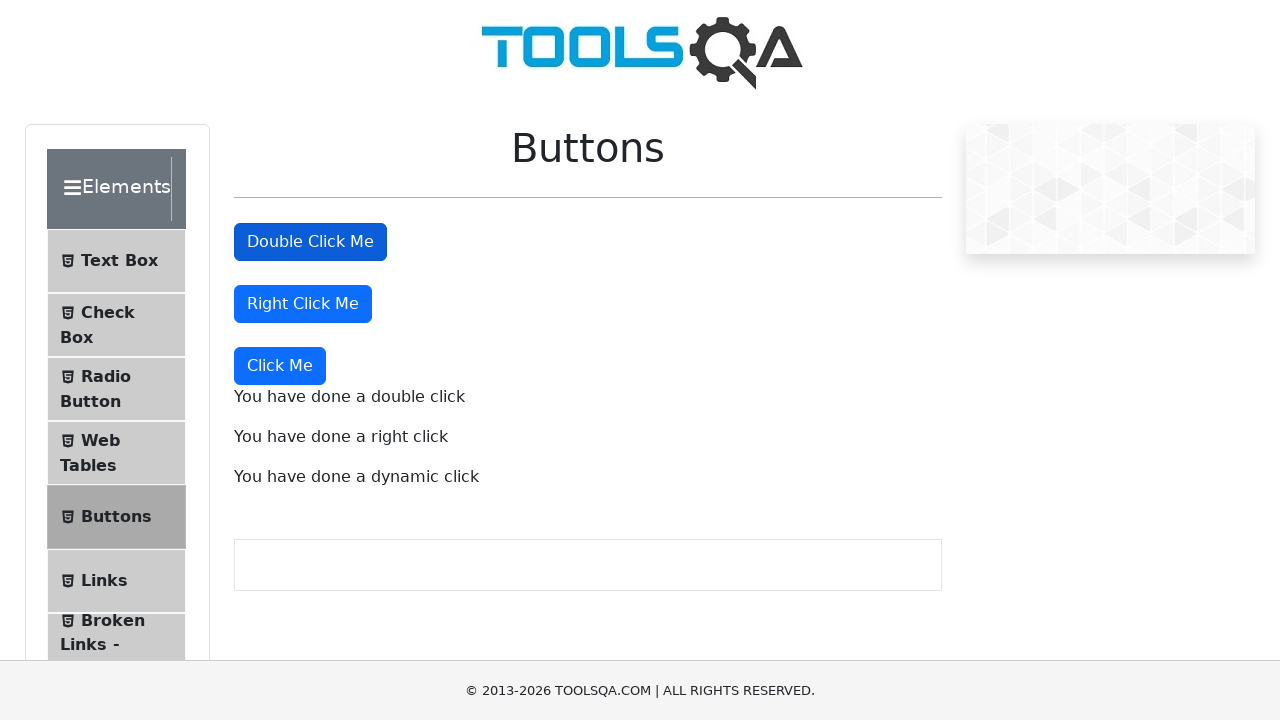